Tests link navigation functionality by finding links in a footer column, opening each link in a new tab using keyboard shortcuts, then iterating through all opened windows/tabs to verify they loaded correctly.

Starting URL: https://rahulshettyacademy.com/AutomationPractice/

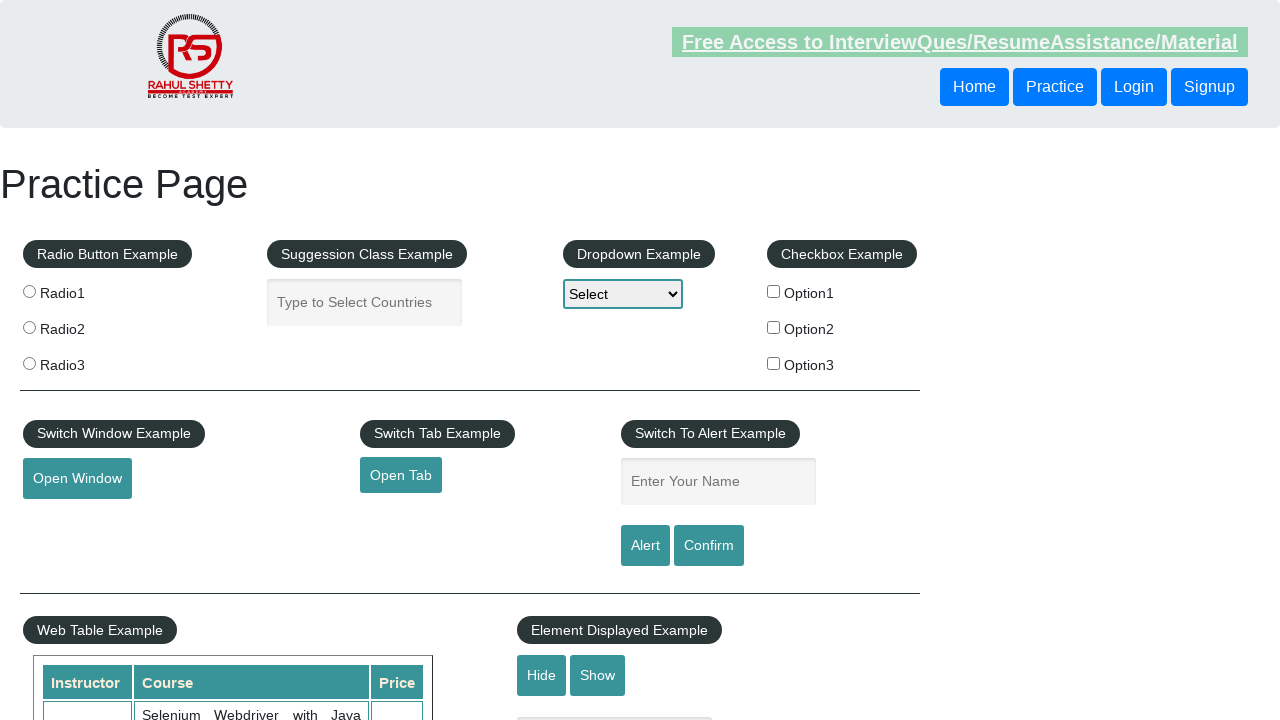

Waited for footer section (#gf-BIG) to load
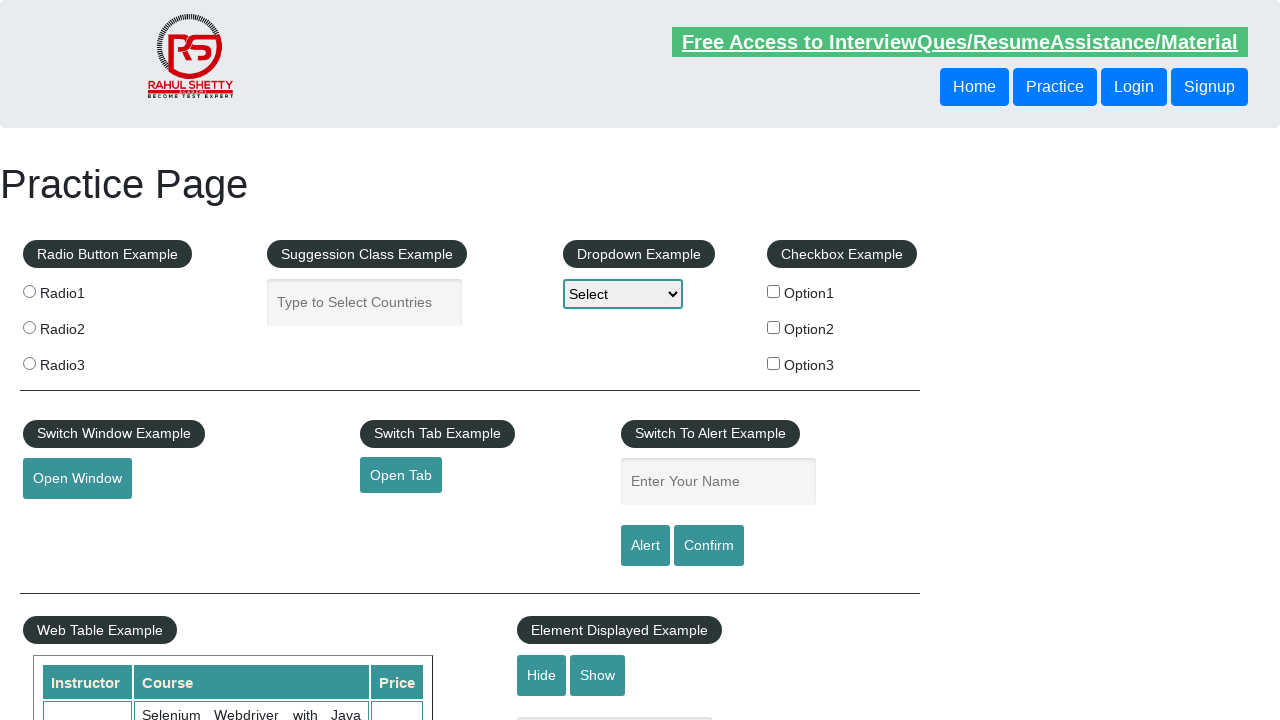

Located footer section
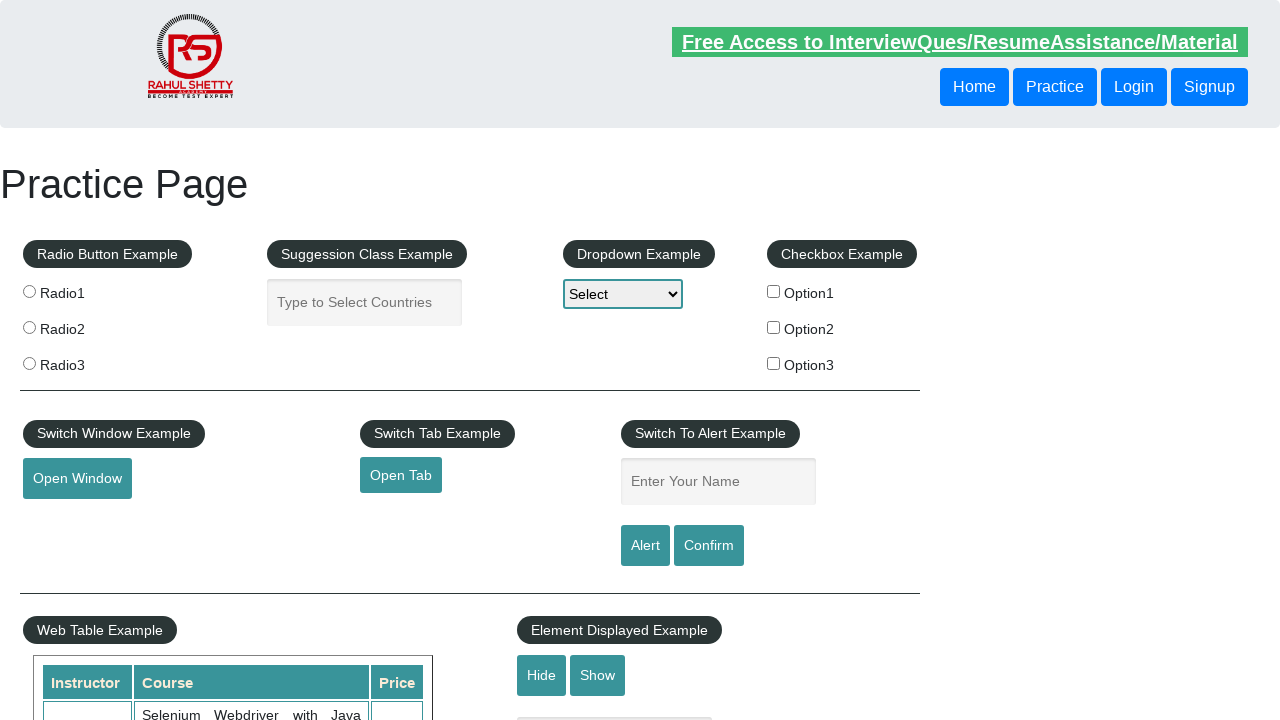

Located all links in the first footer column
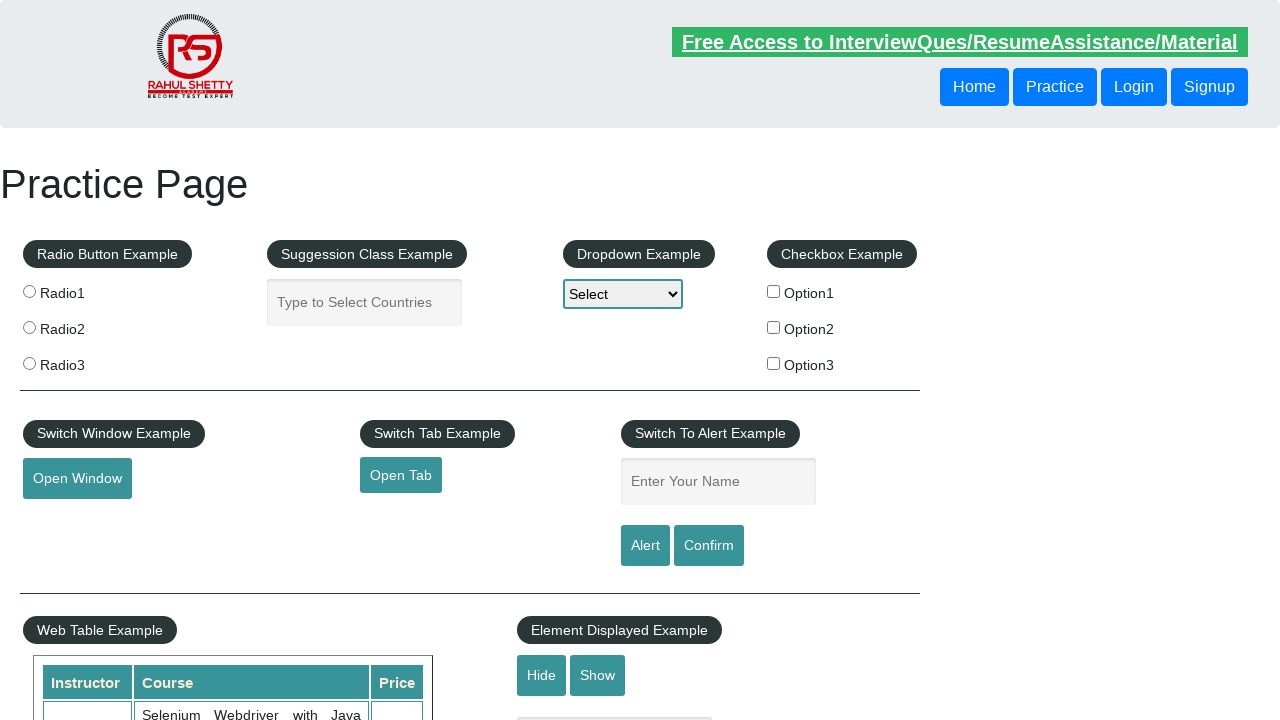

Found 5 links in the footer column
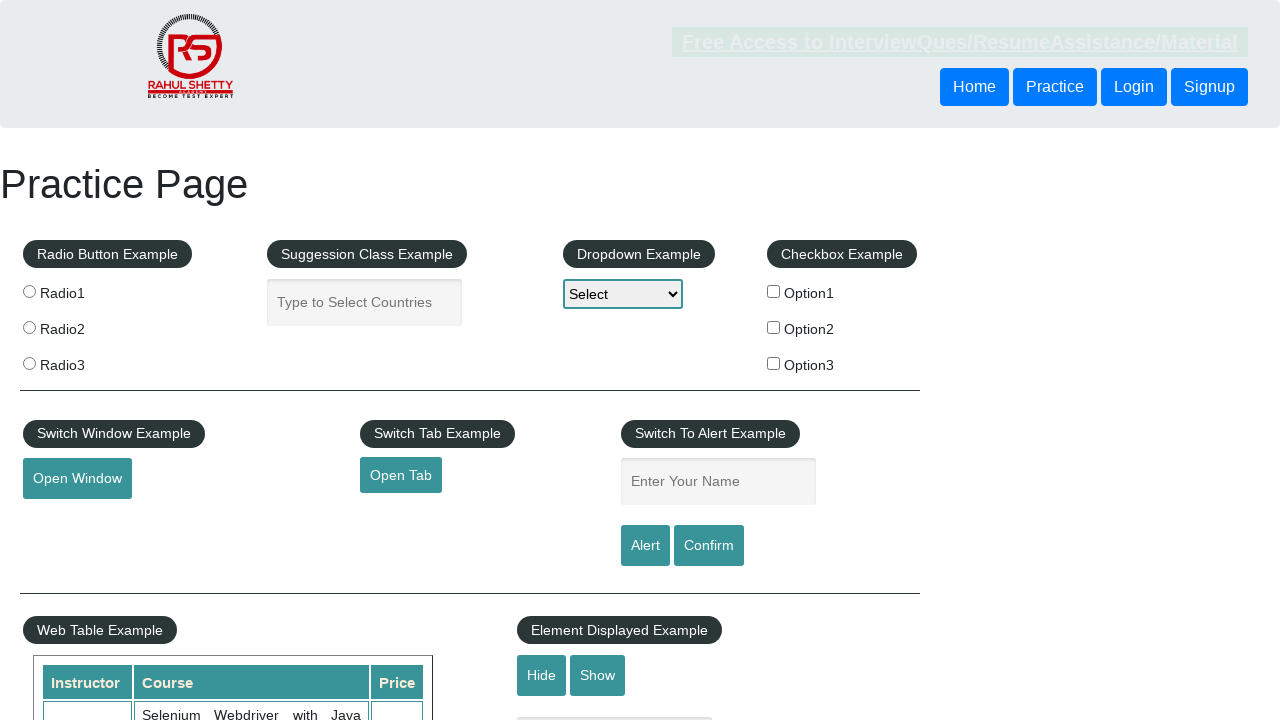

Opened link 1 in new tab using Ctrl+Click at (68, 520) on #gf-BIG >> xpath=//table/tbody/tr/td[1]/ul >> a >> nth=1
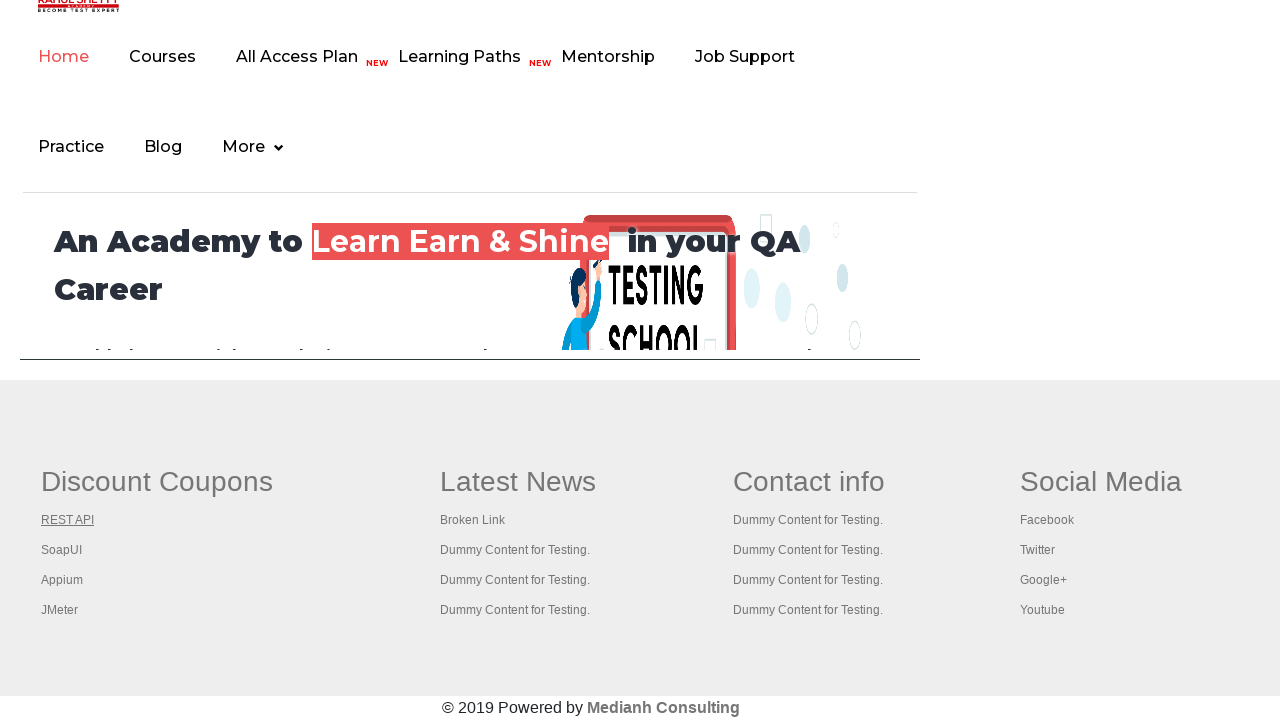

Waited 2 seconds for link 1 to open
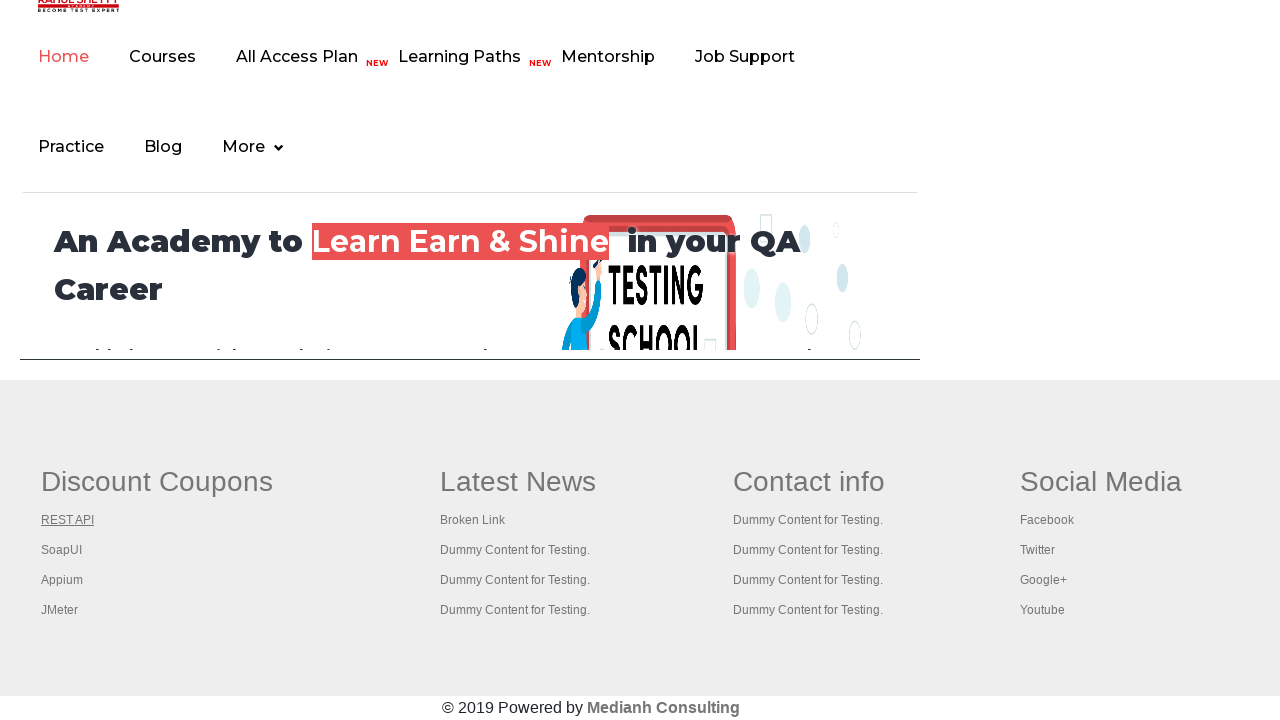

Opened link 2 in new tab using Ctrl+Click at (62, 550) on #gf-BIG >> xpath=//table/tbody/tr/td[1]/ul >> a >> nth=2
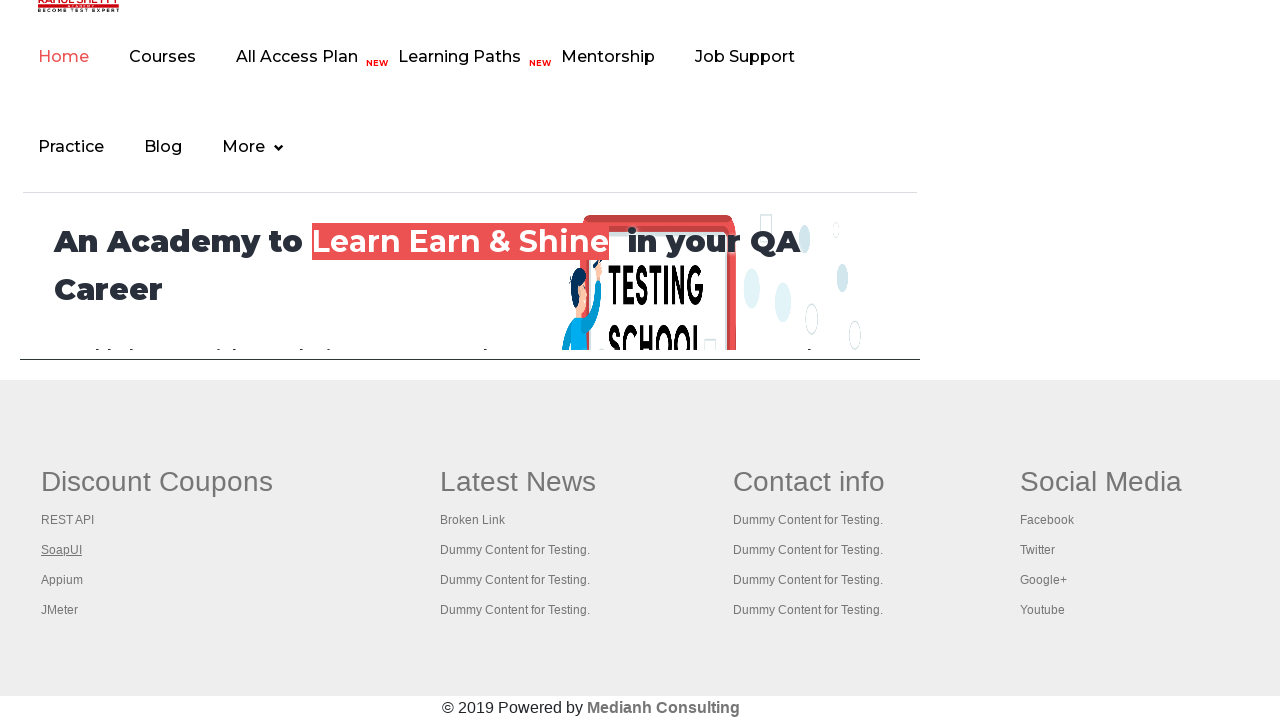

Waited 2 seconds for link 2 to open
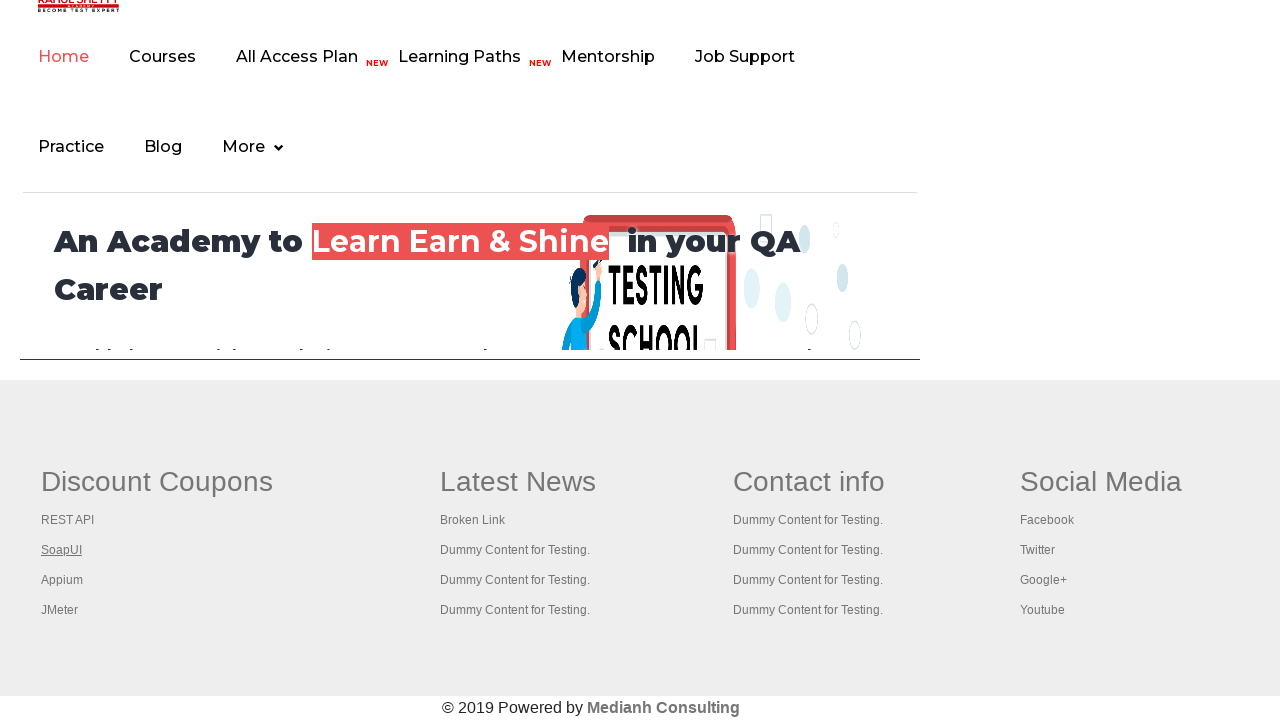

Opened link 3 in new tab using Ctrl+Click at (62, 580) on #gf-BIG >> xpath=//table/tbody/tr/td[1]/ul >> a >> nth=3
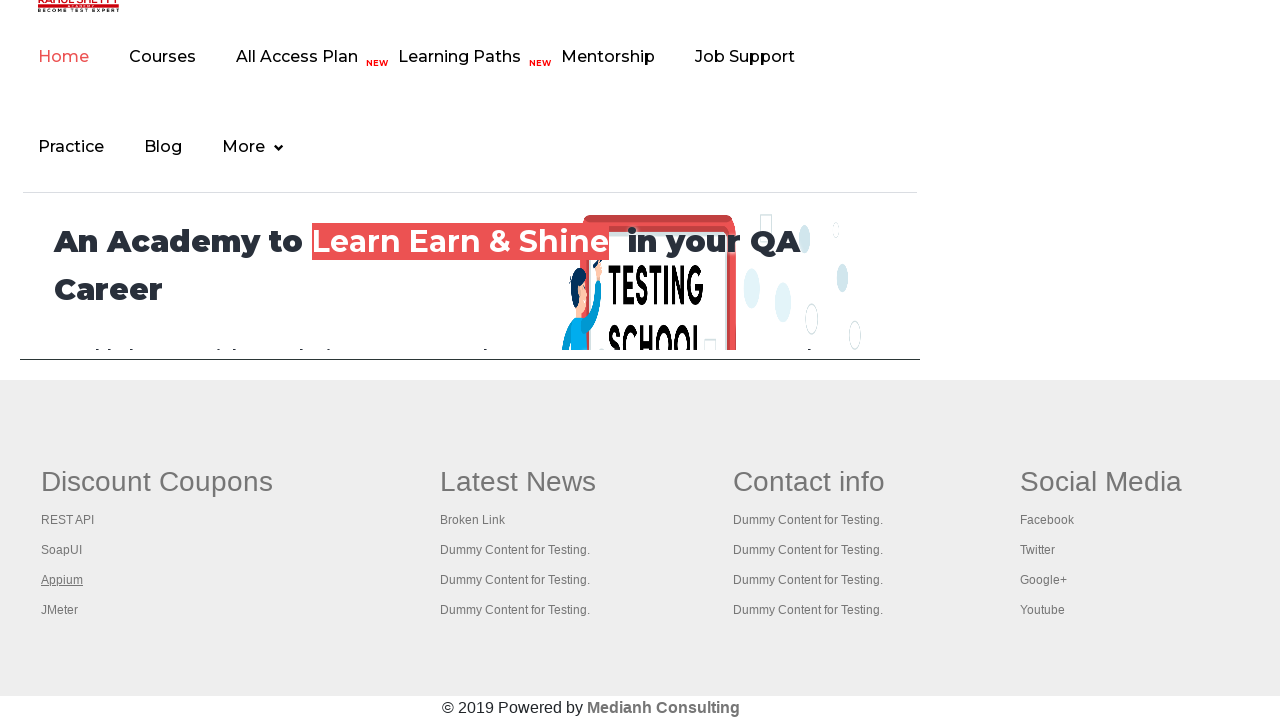

Waited 2 seconds for link 3 to open
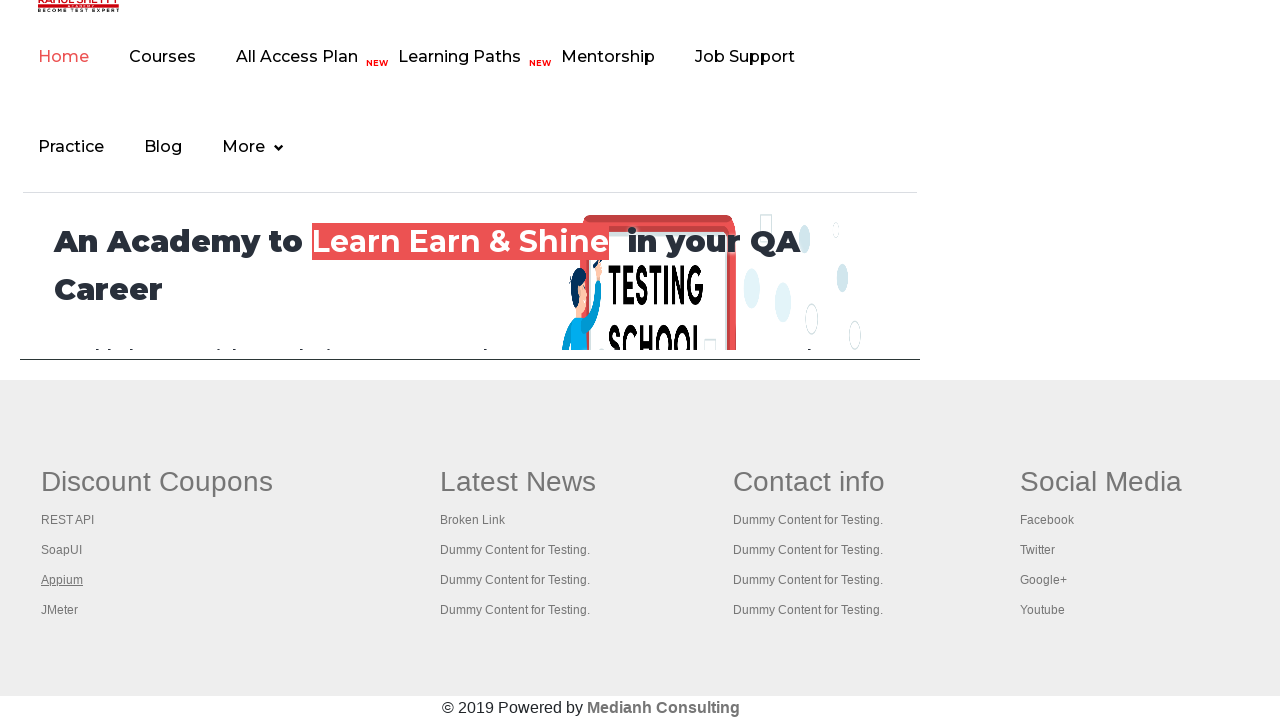

Opened link 4 in new tab using Ctrl+Click at (60, 610) on #gf-BIG >> xpath=//table/tbody/tr/td[1]/ul >> a >> nth=4
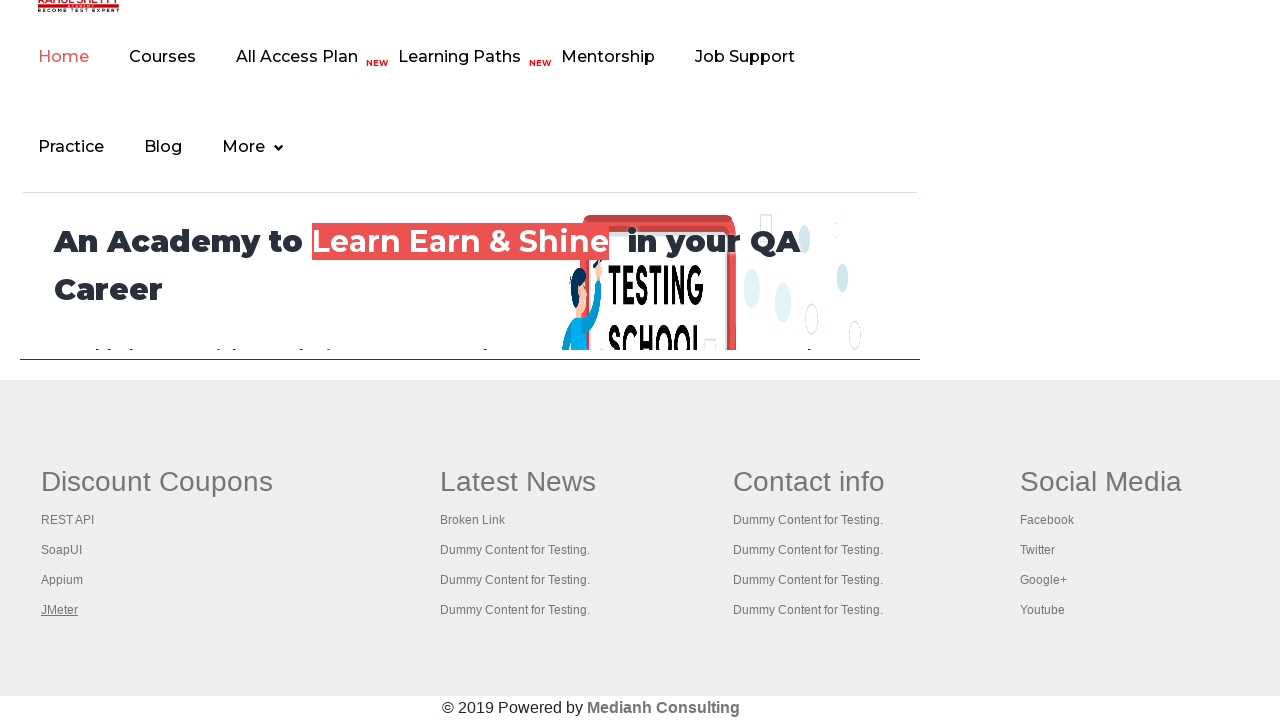

Waited 2 seconds for link 4 to open
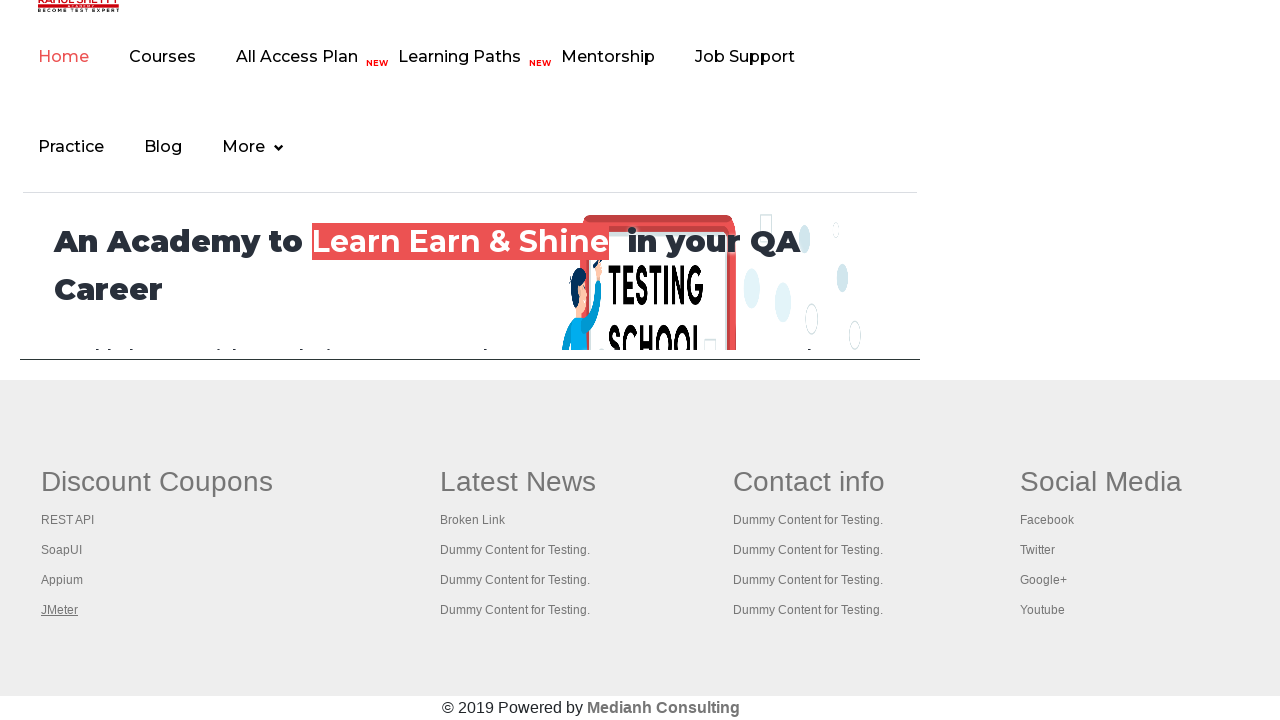

Retrieved all open pages/tabs (total: 5)
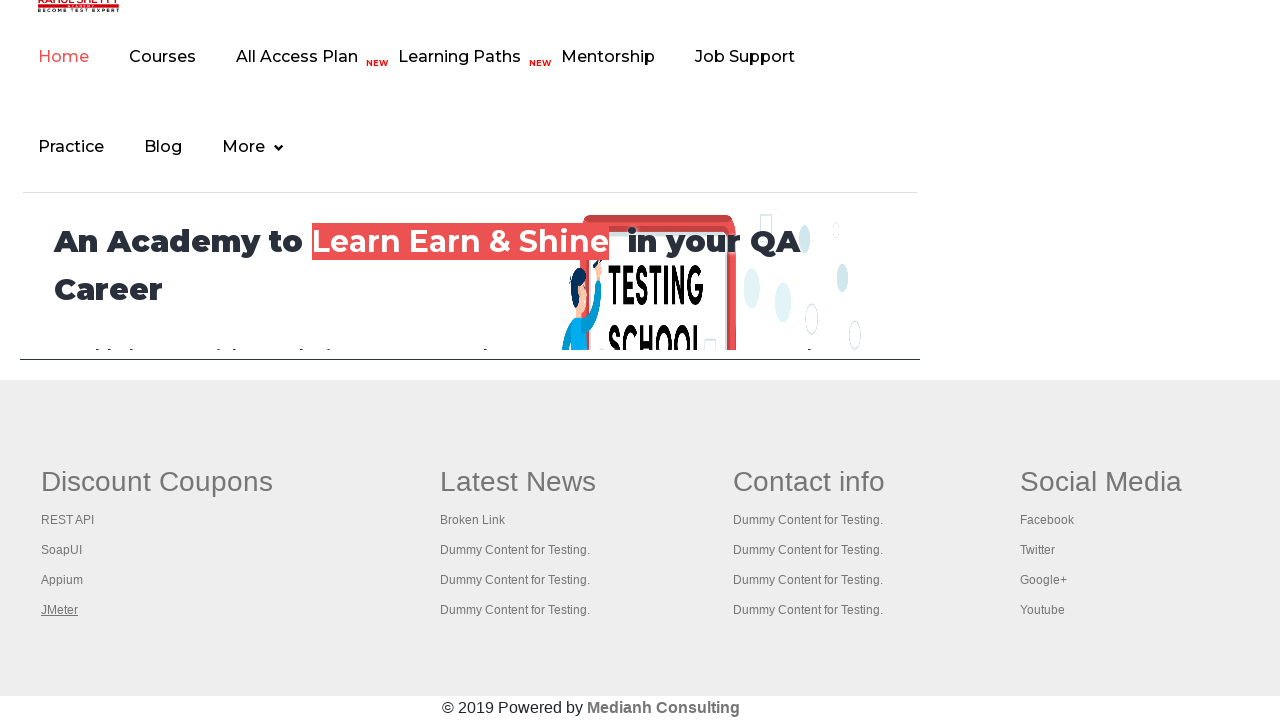

Brought page to front (URL: https://rahulshettyacademy.com/AutomationPractice/)
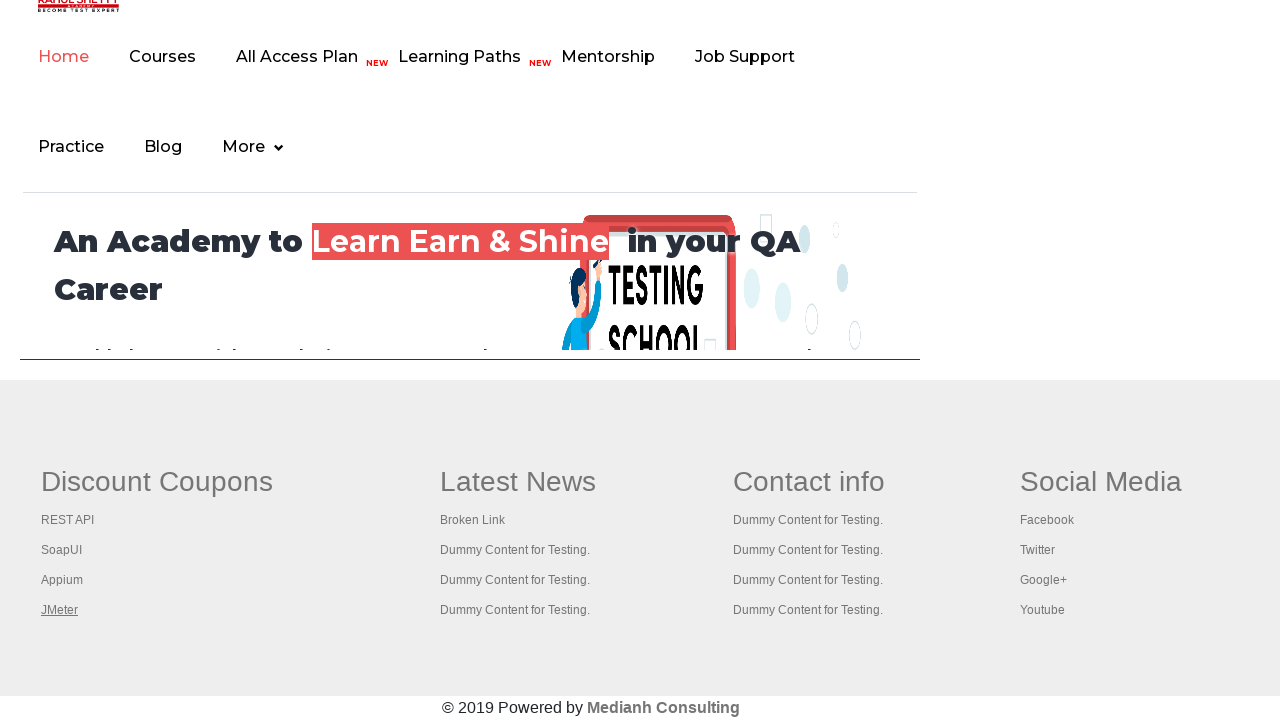

Verified page loaded with domcontentloaded state (URL: https://rahulshettyacademy.com/AutomationPractice/)
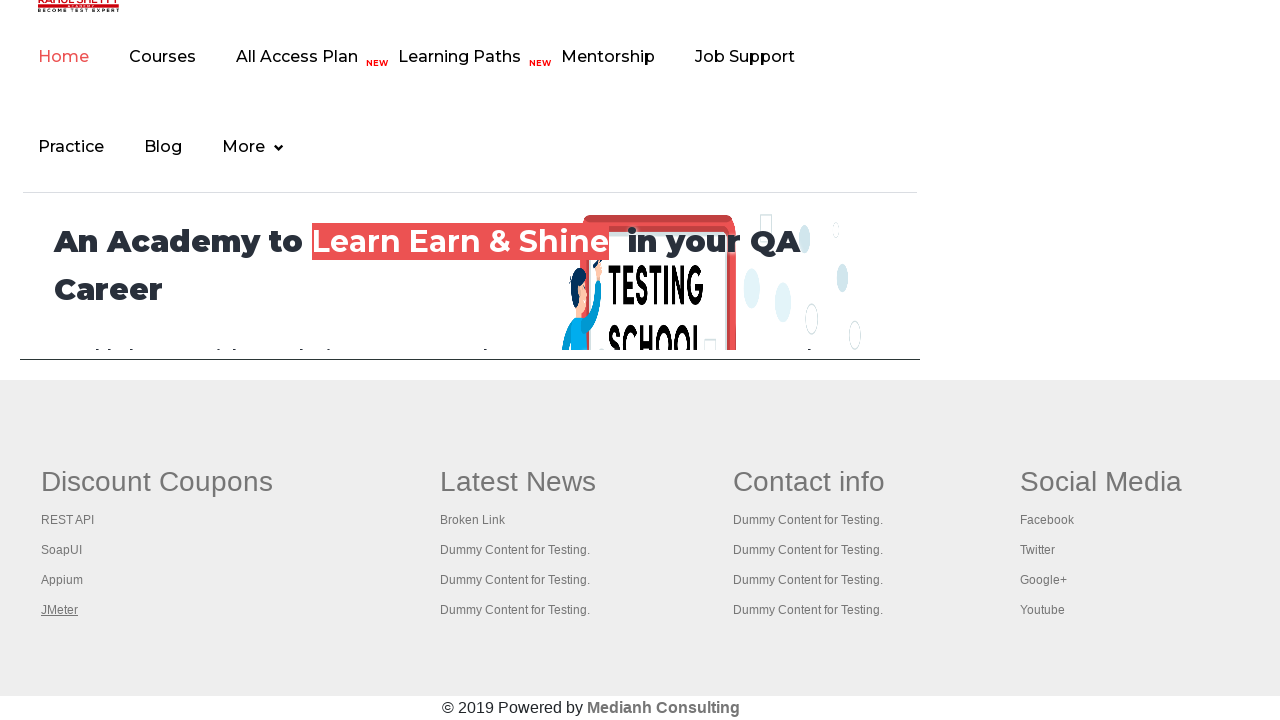

Brought page to front (URL: https://www.restapitutorial.com/)
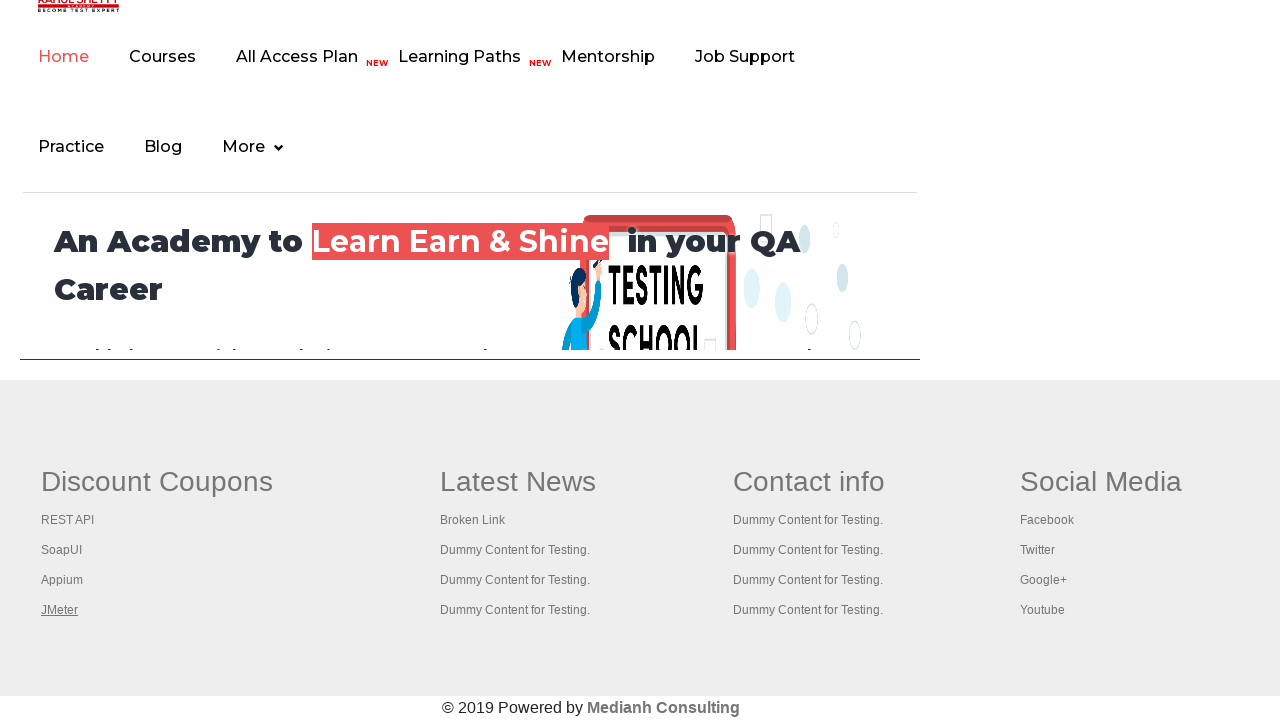

Verified page loaded with domcontentloaded state (URL: https://www.restapitutorial.com/)
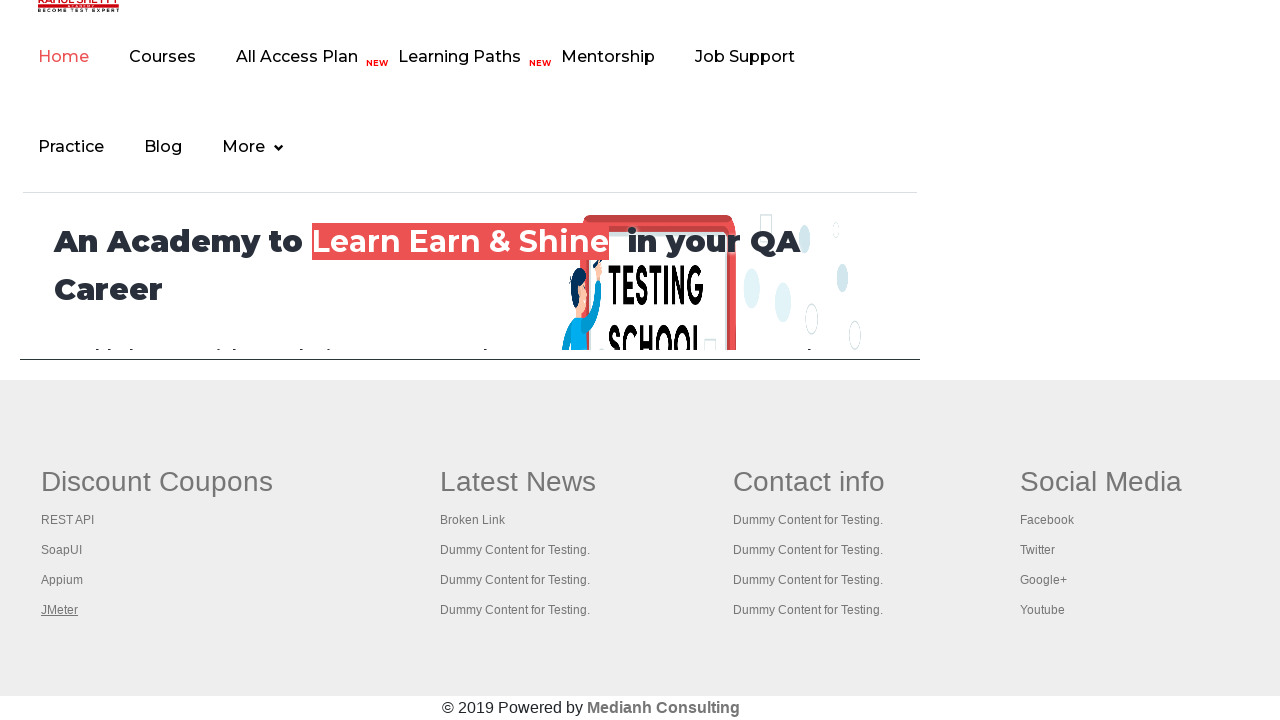

Brought page to front (URL: https://www.soapui.org/)
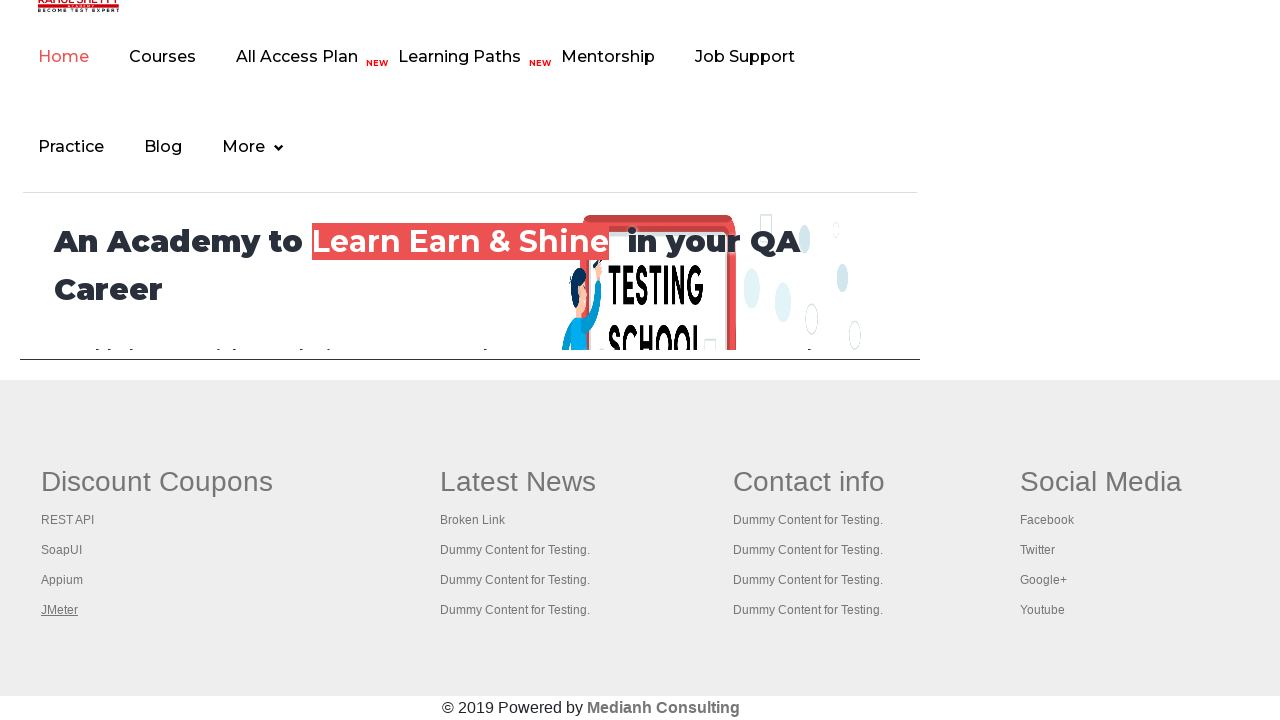

Verified page loaded with domcontentloaded state (URL: https://www.soapui.org/)
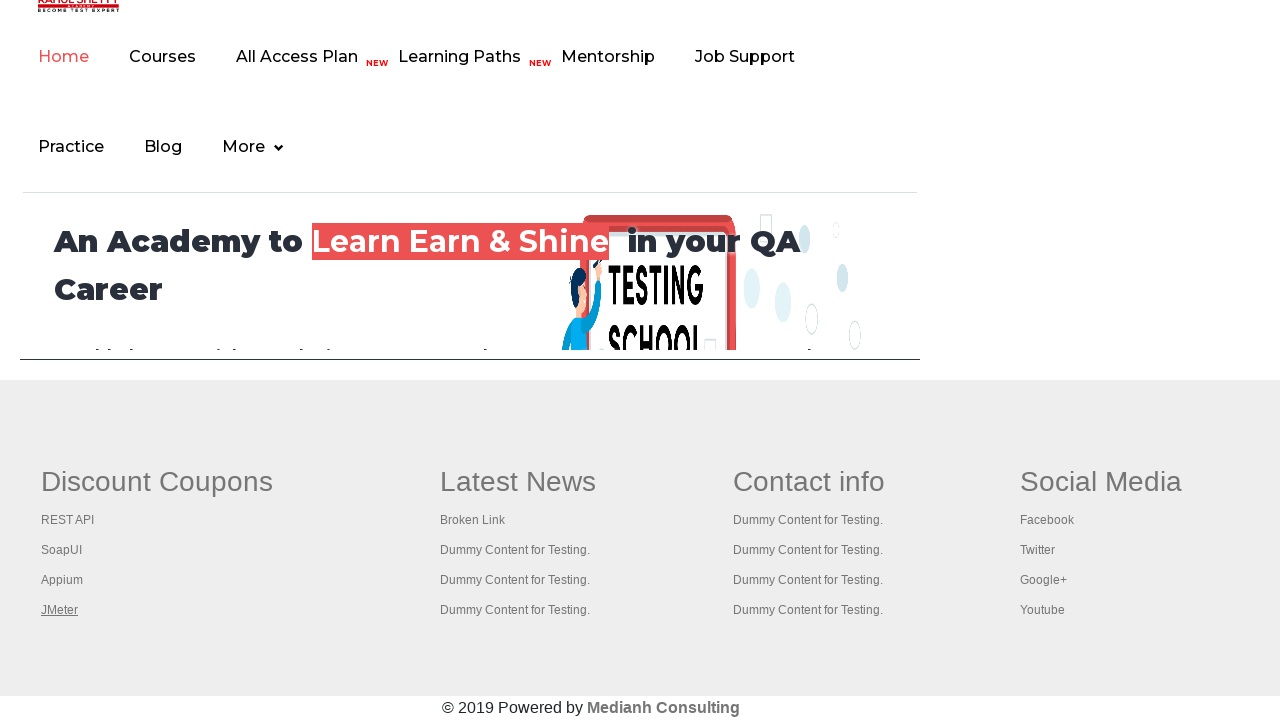

Brought page to front (URL: https://courses.rahulshettyacademy.com/p/appium-tutorial)
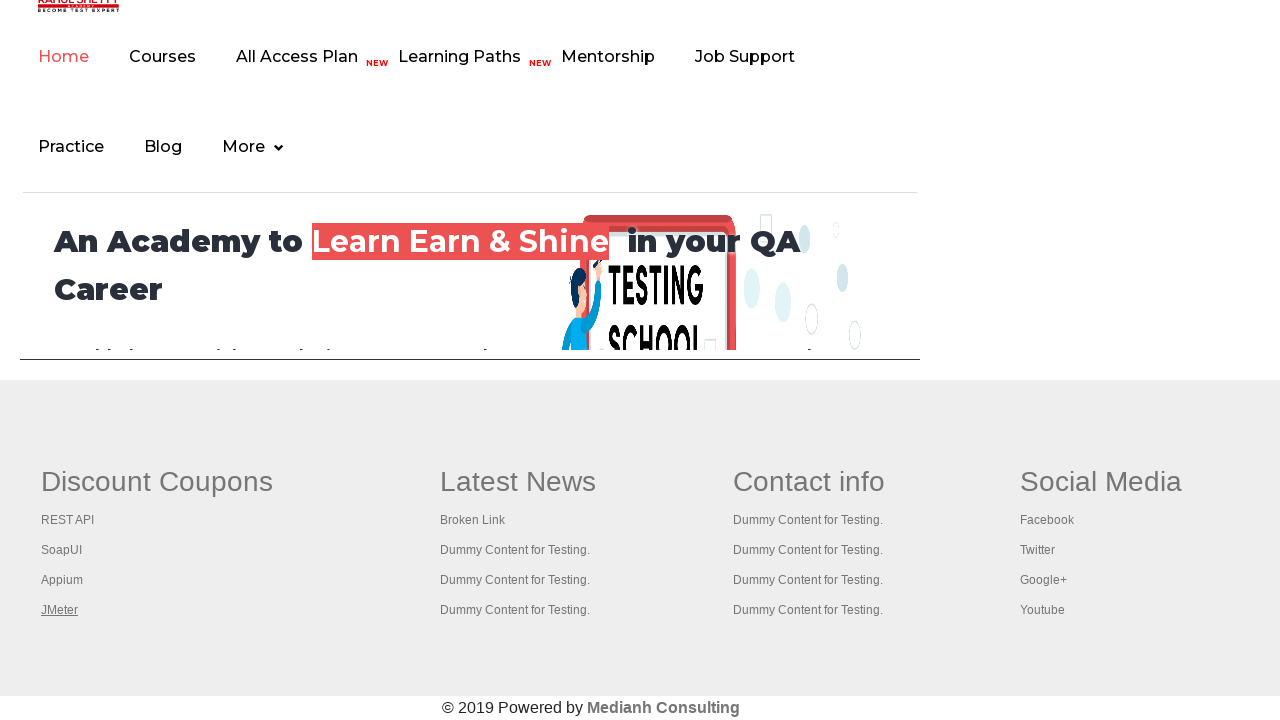

Verified page loaded with domcontentloaded state (URL: https://courses.rahulshettyacademy.com/p/appium-tutorial)
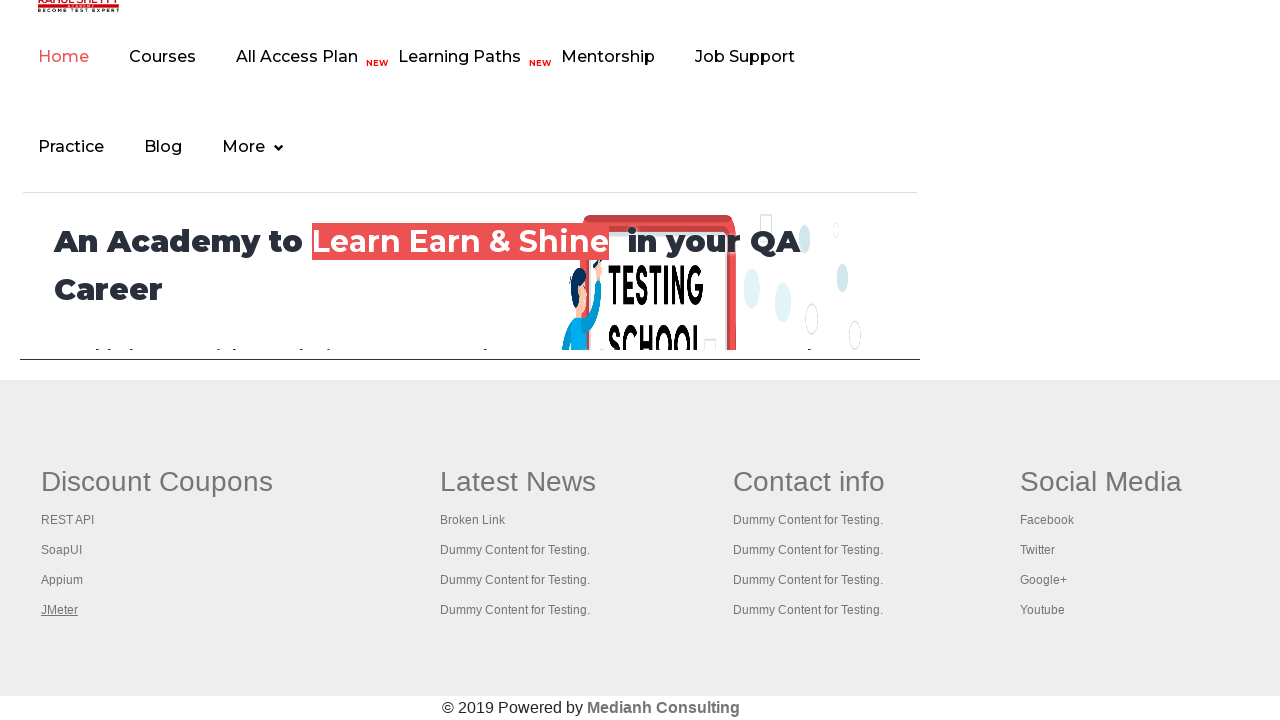

Brought page to front (URL: https://jmeter.apache.org/)
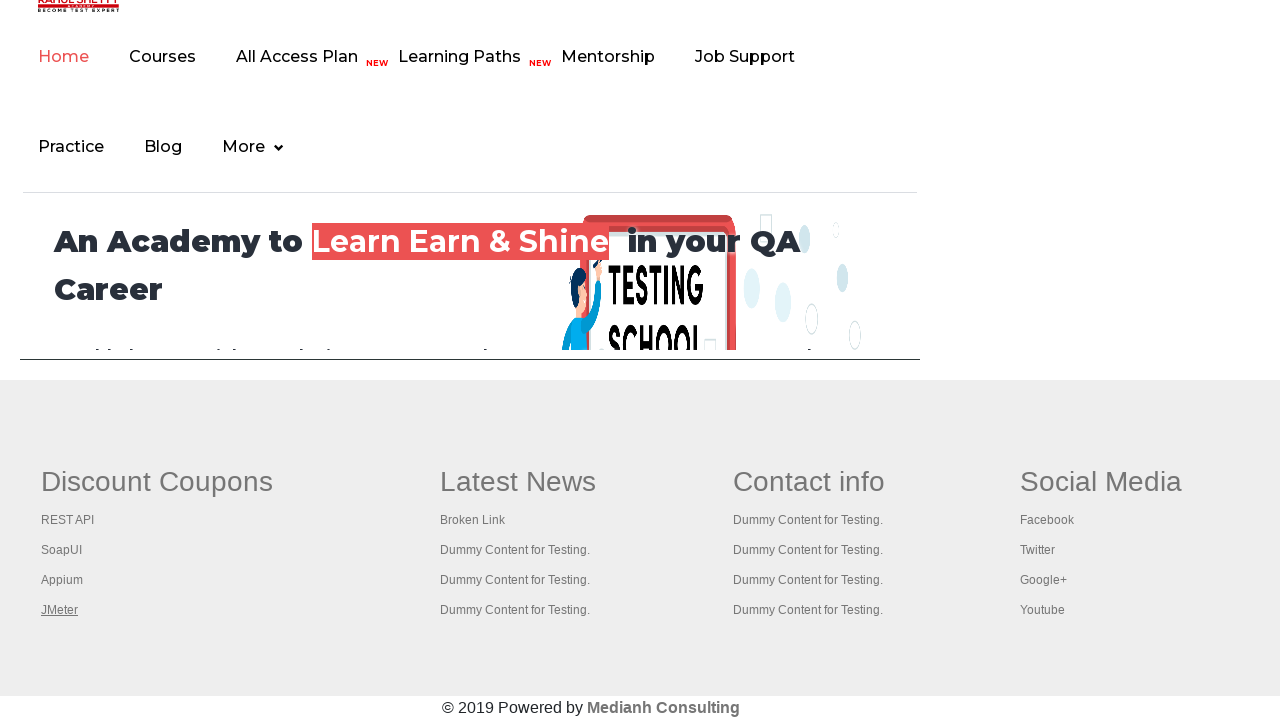

Verified page loaded with domcontentloaded state (URL: https://jmeter.apache.org/)
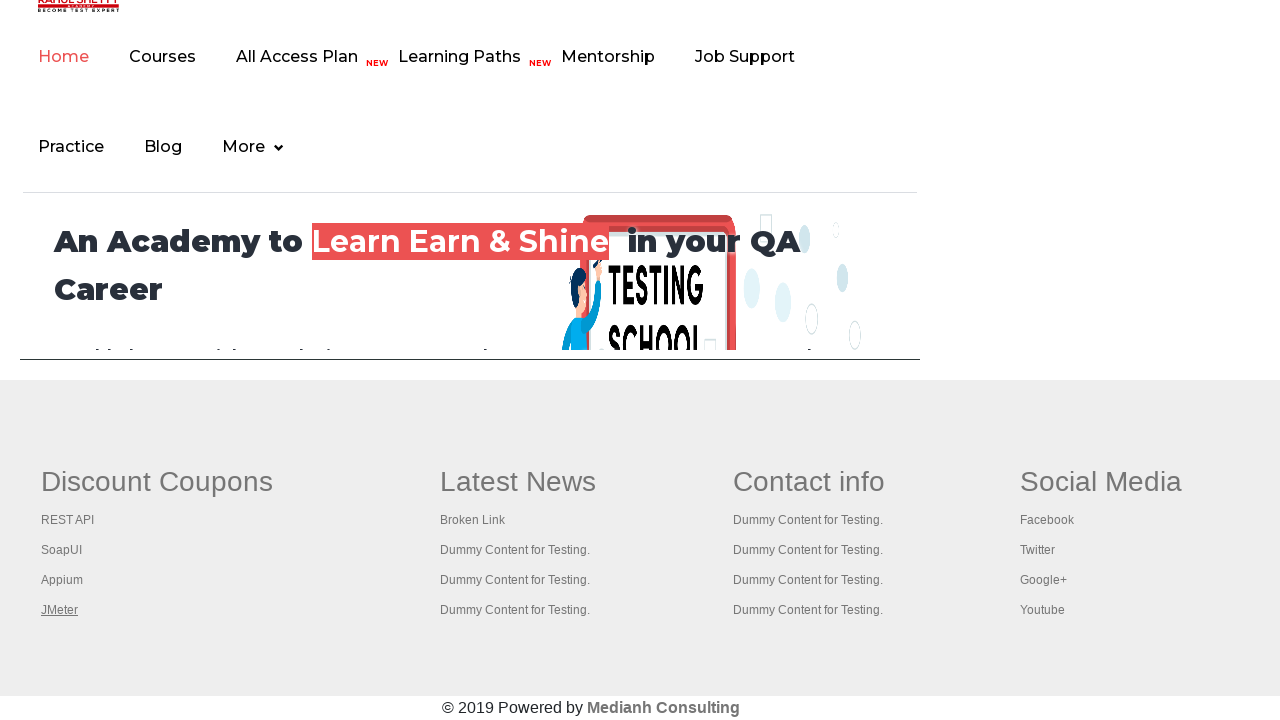

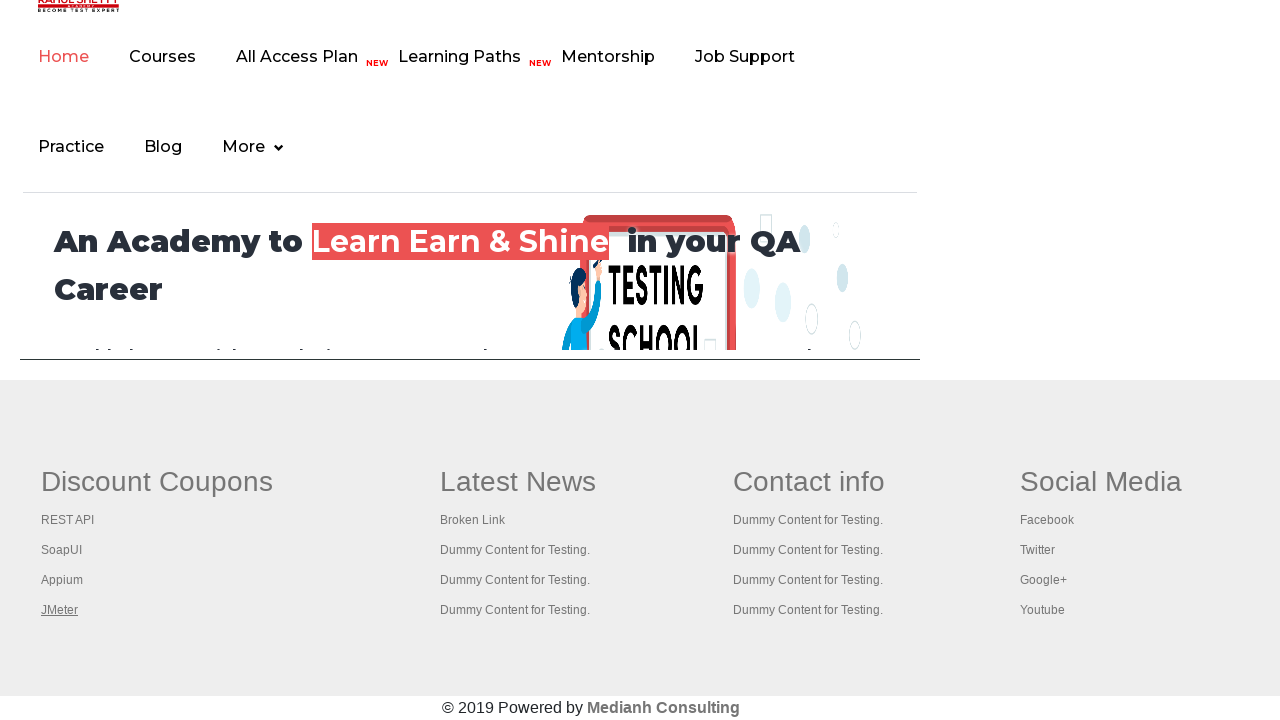